Tests JavaScript confirm dialog handling by triggering a confirm box and dismissing it

Starting URL: https://www.hyrtutorials.com/p/alertsdemo.html#google_vignette

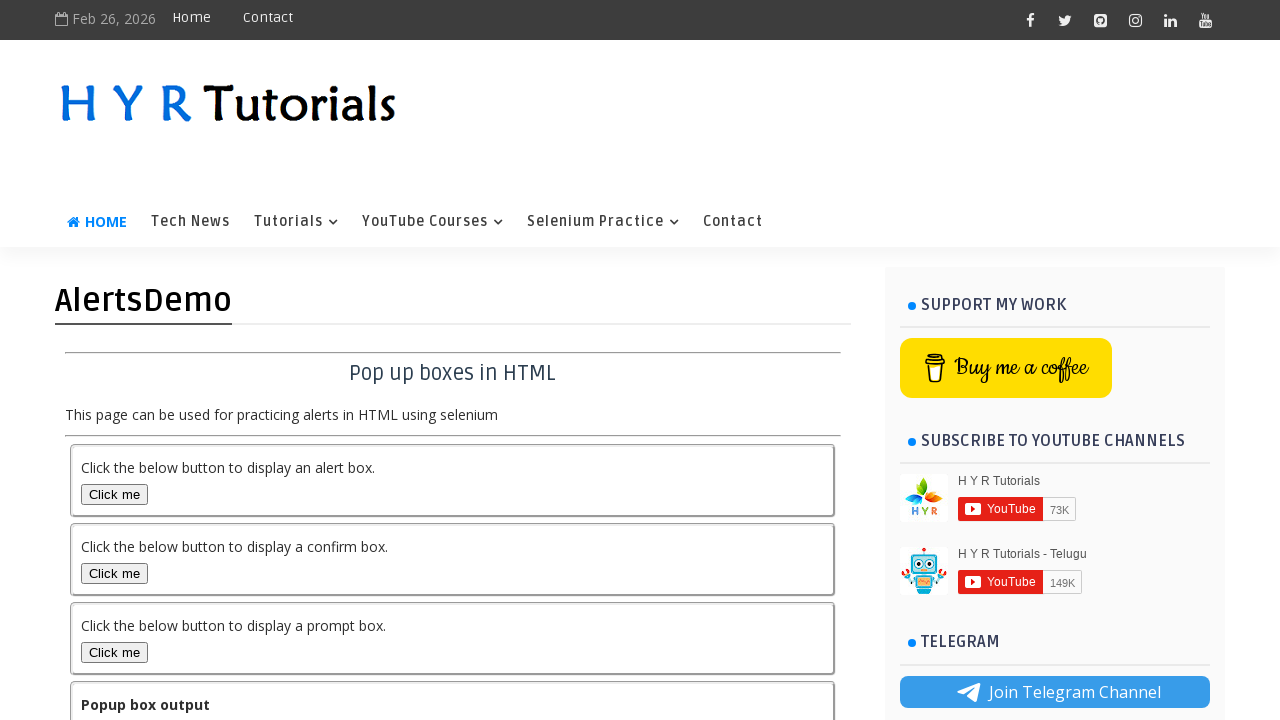

Clicked confirm box button to trigger dialog at (114, 573) on #confirmBox
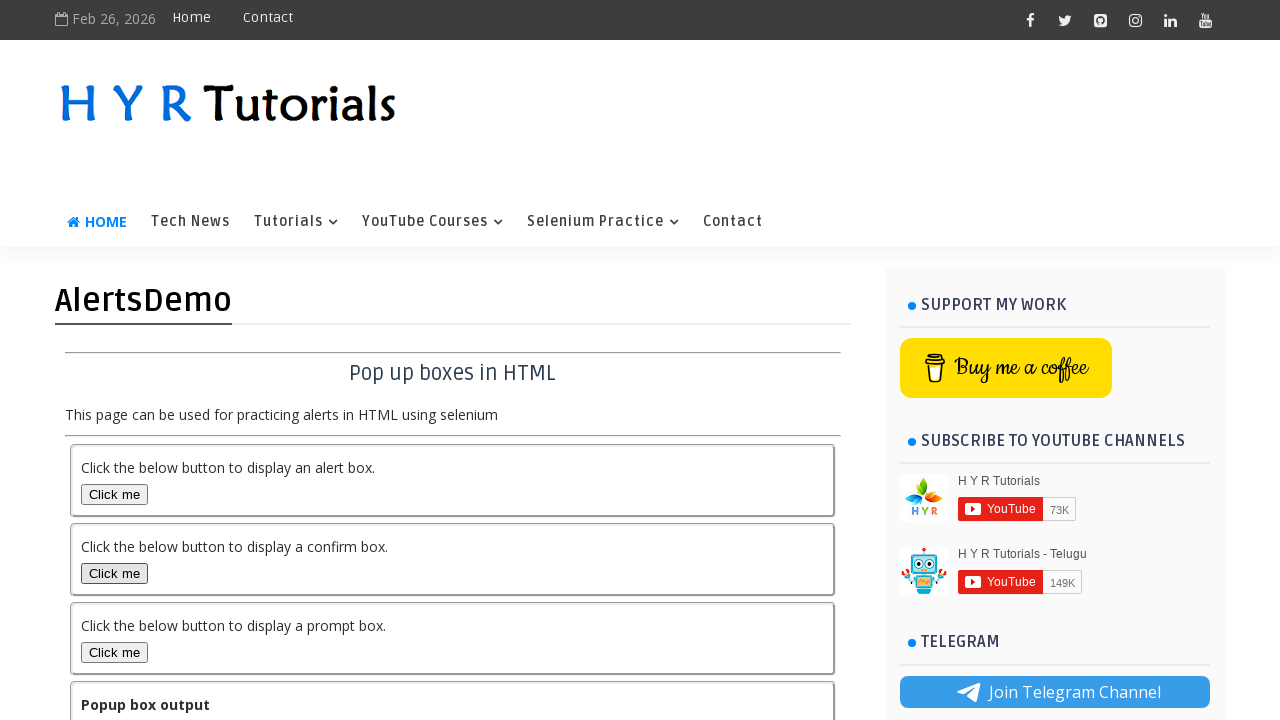

Set up dialog handler to dismiss confirm dialog
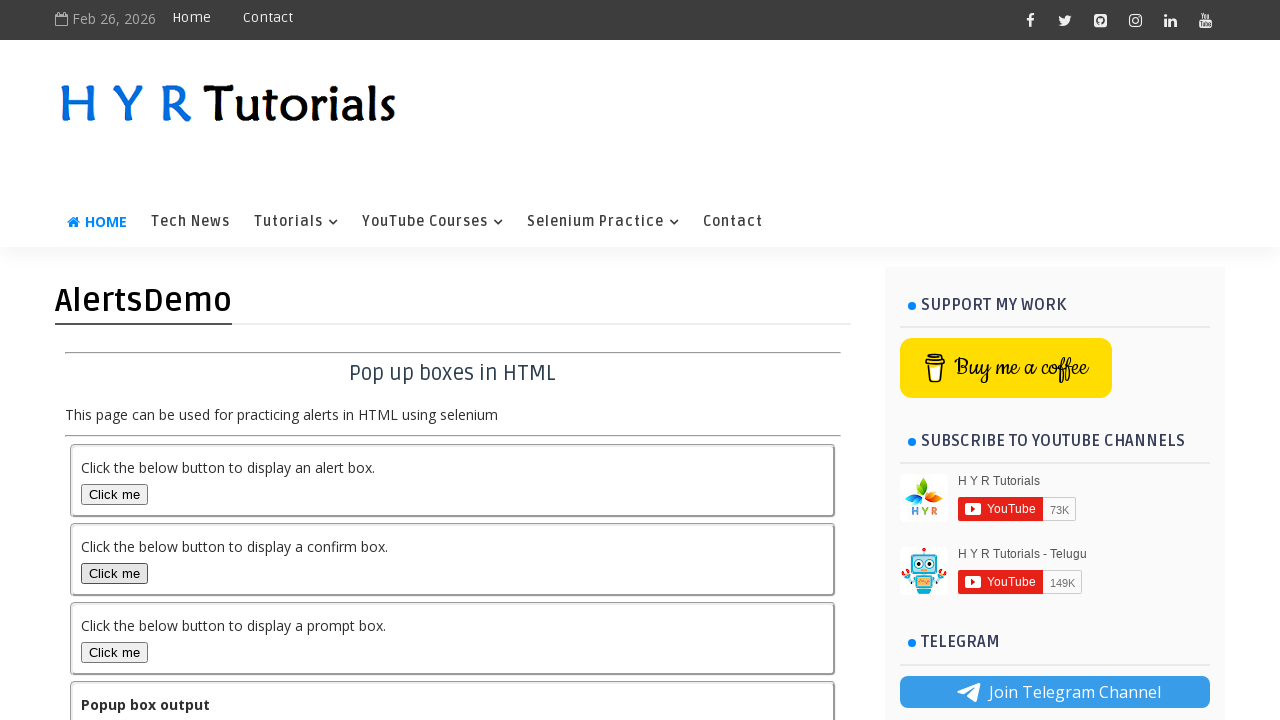

Clicked confirm box button again to trigger and handle the confirm dialog at (114, 573) on #confirmBox
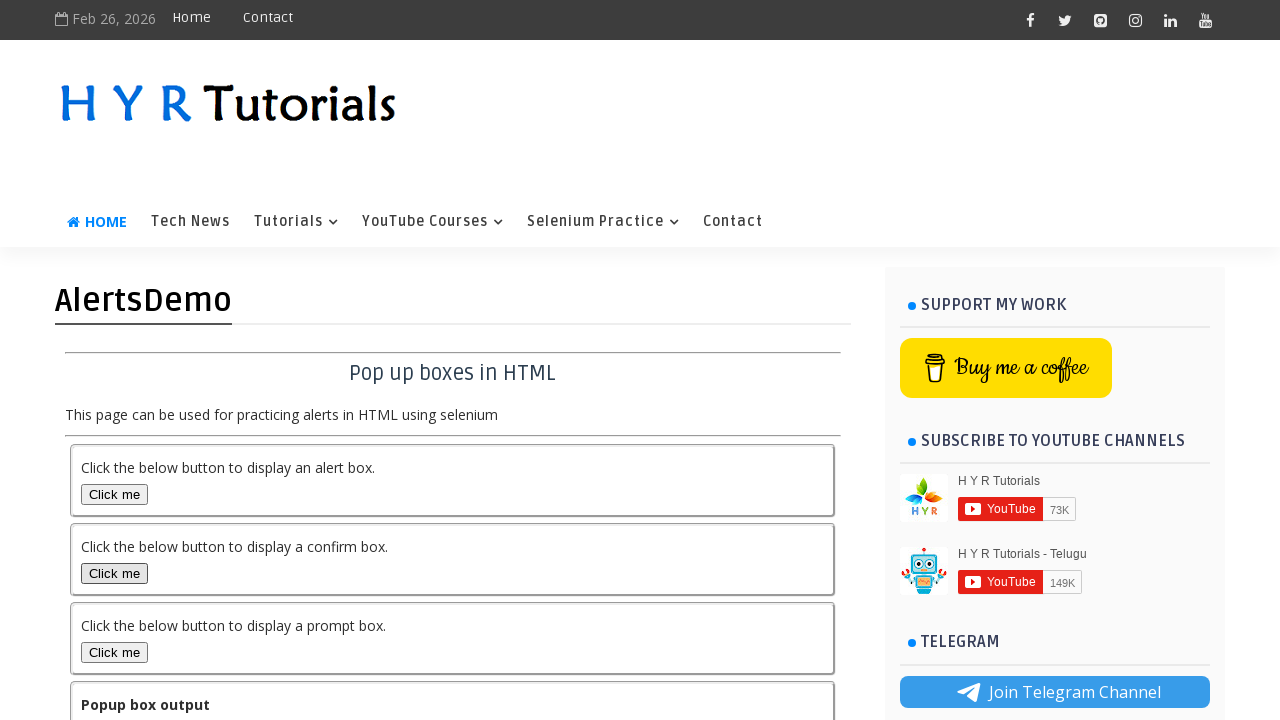

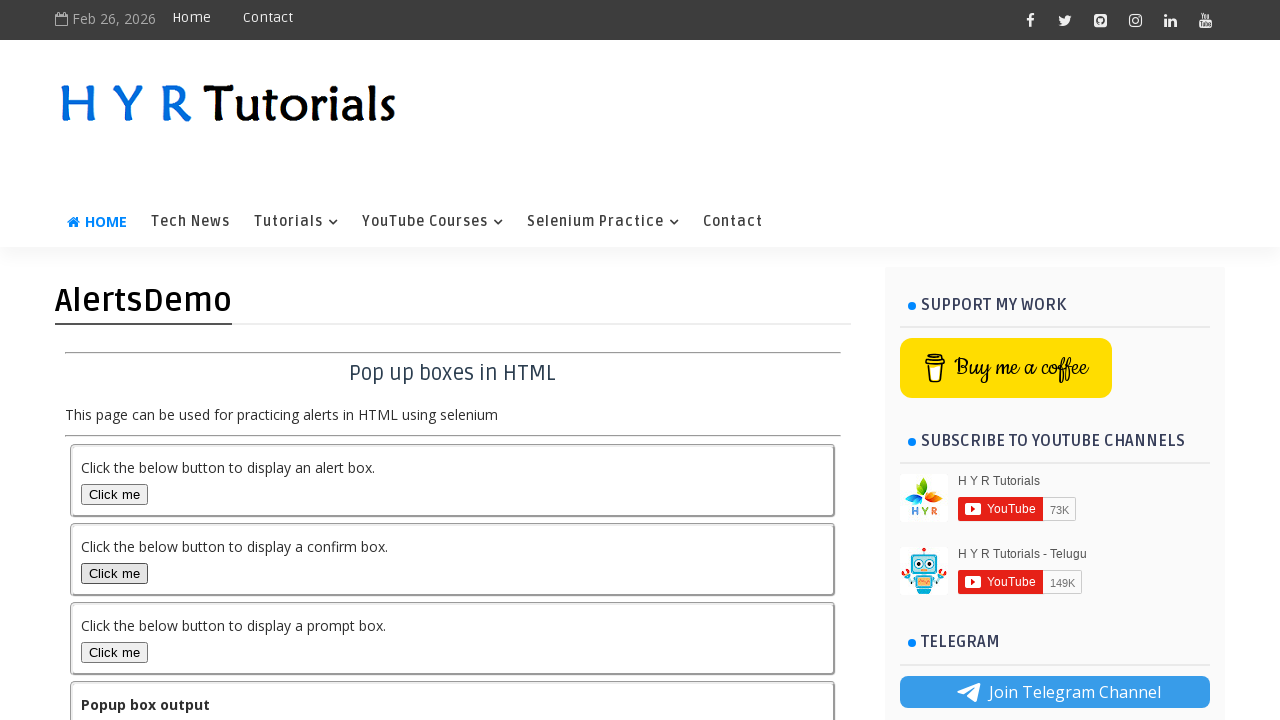